Tests multiple window handling by clicking on Google Play and iOS app store links, switching between windows, and interacting with elements in each window.

Starting URL: https://adactinhotelapp.com/

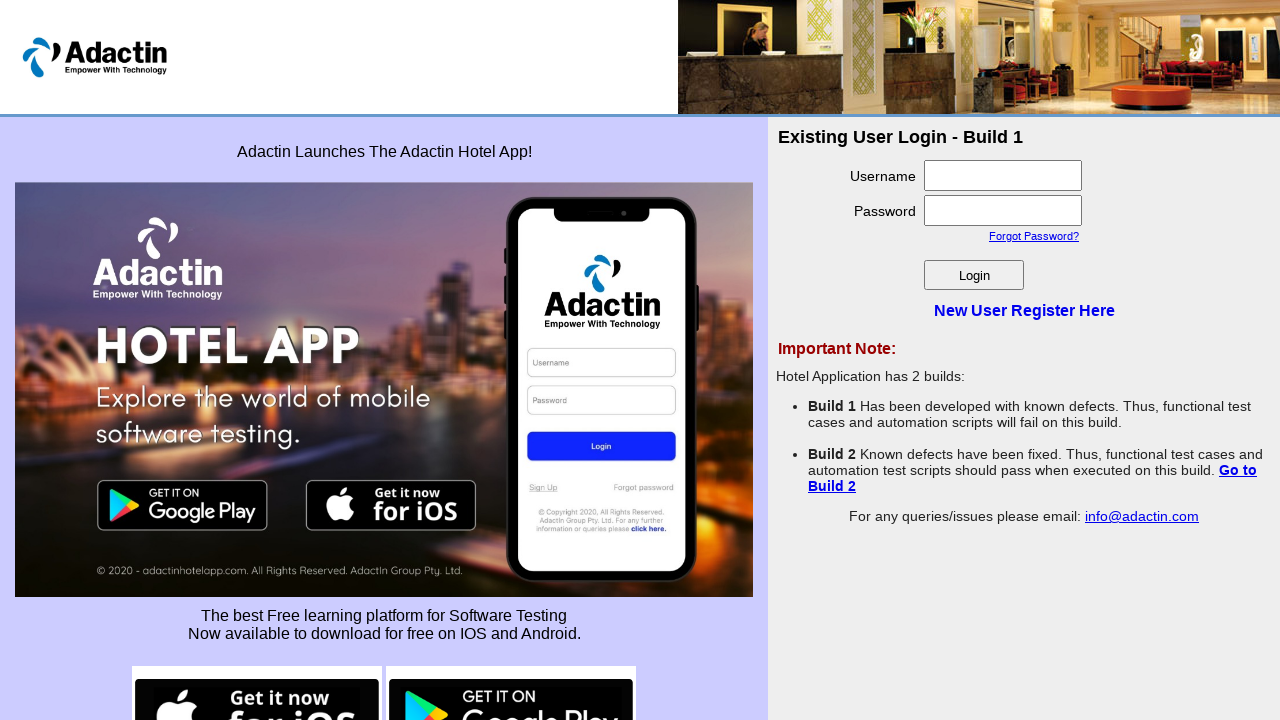

Clicked Google Play store image link to open new window at (511, 670) on img[src*='google-play']
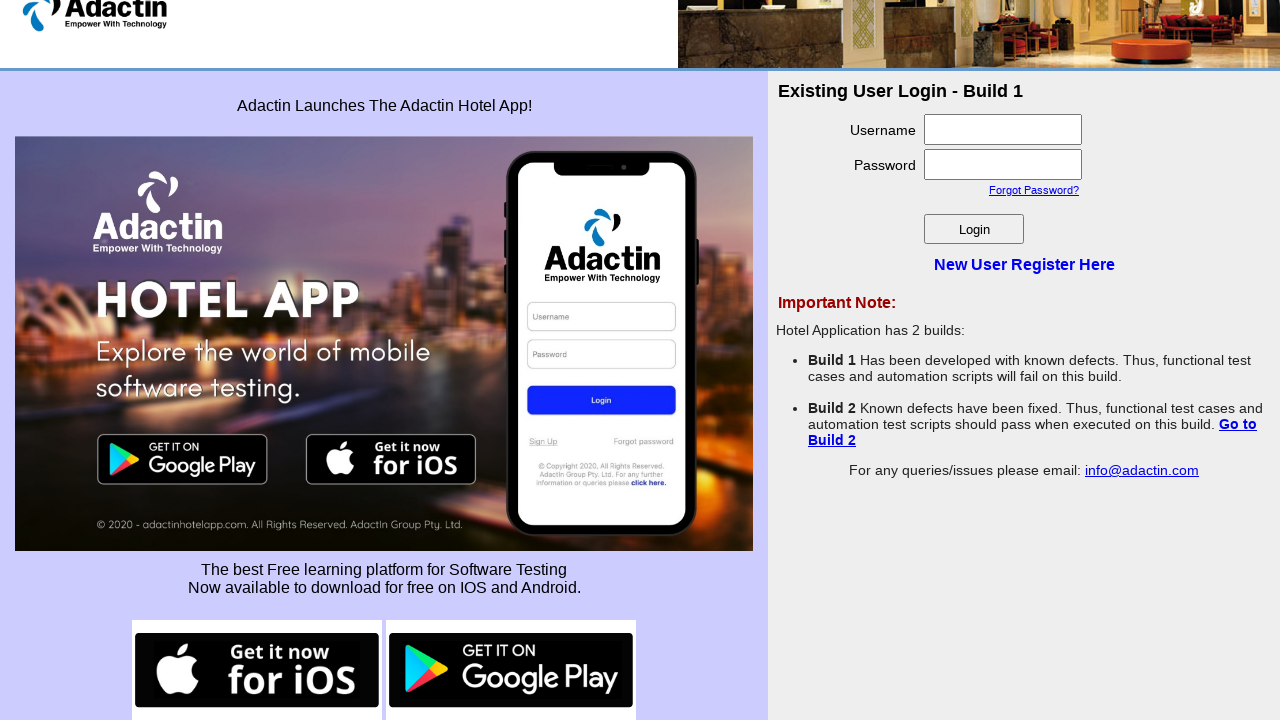

Google Play page loaded
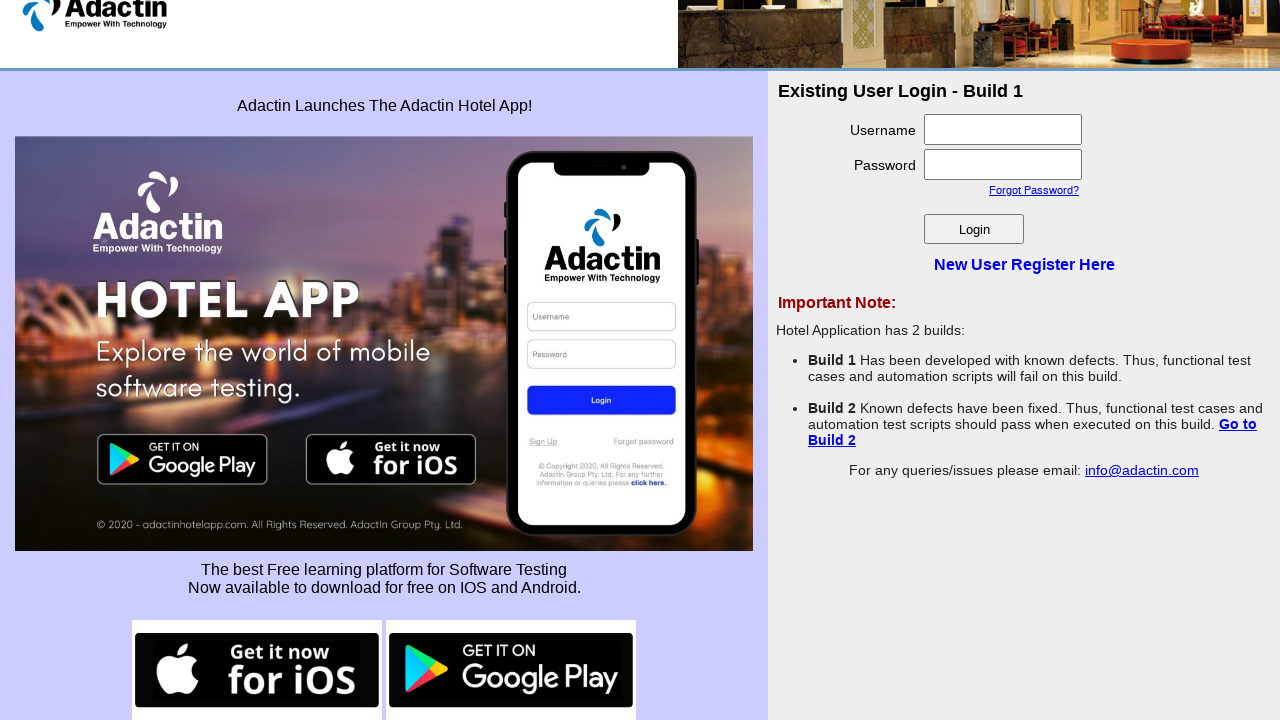

Filled Google Play search field with 'cric Buzz' on input[name='q']
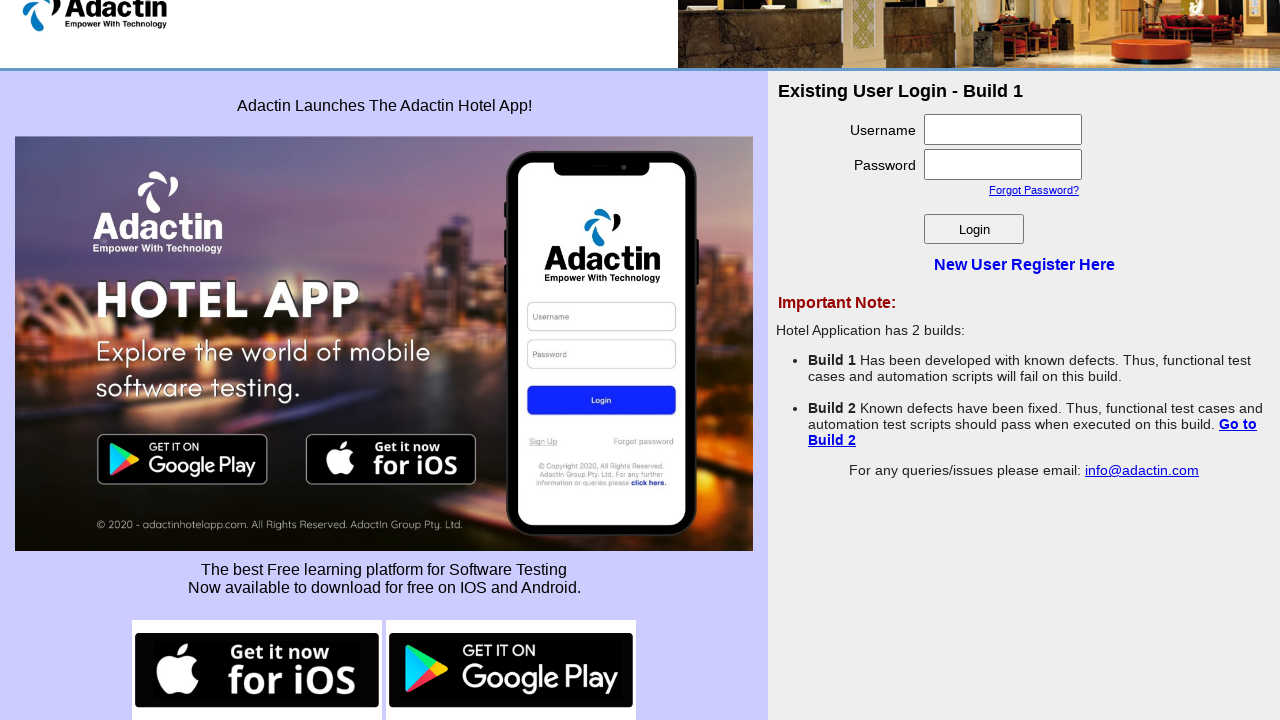

Switched back to main page
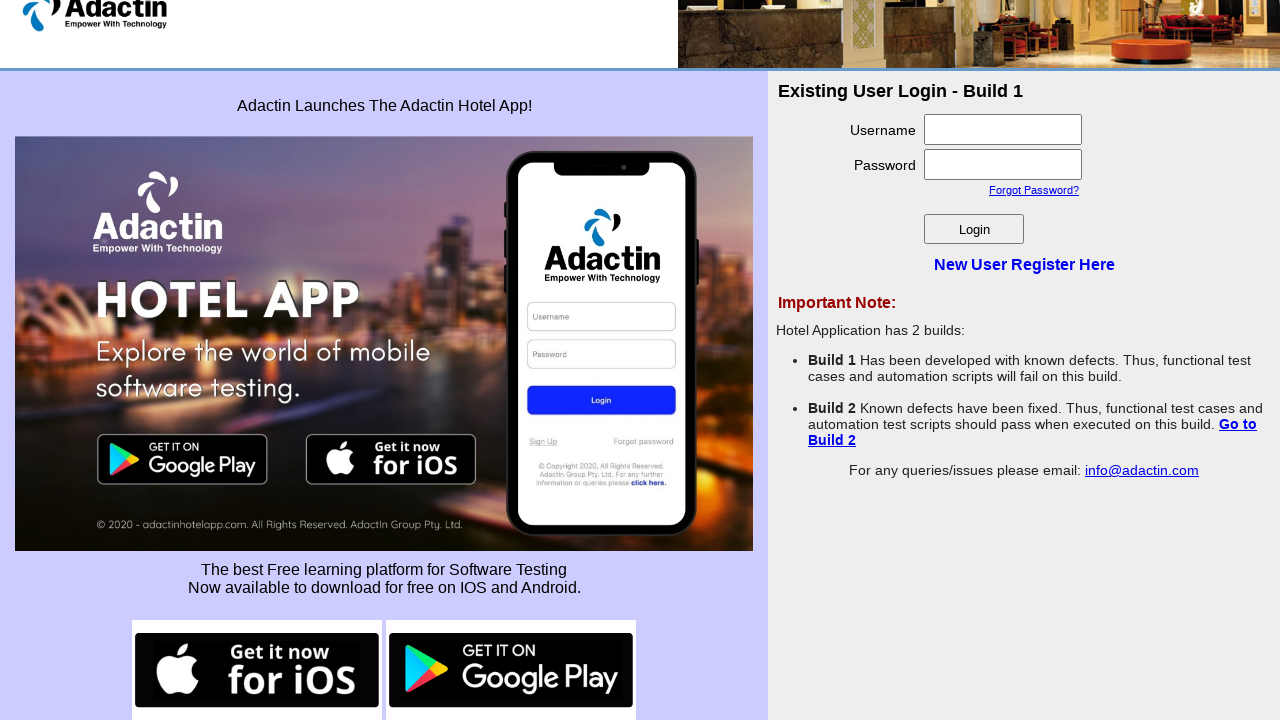

Clicked iOS app store image link to open new window at (257, 670) on img[src*='ios-button']
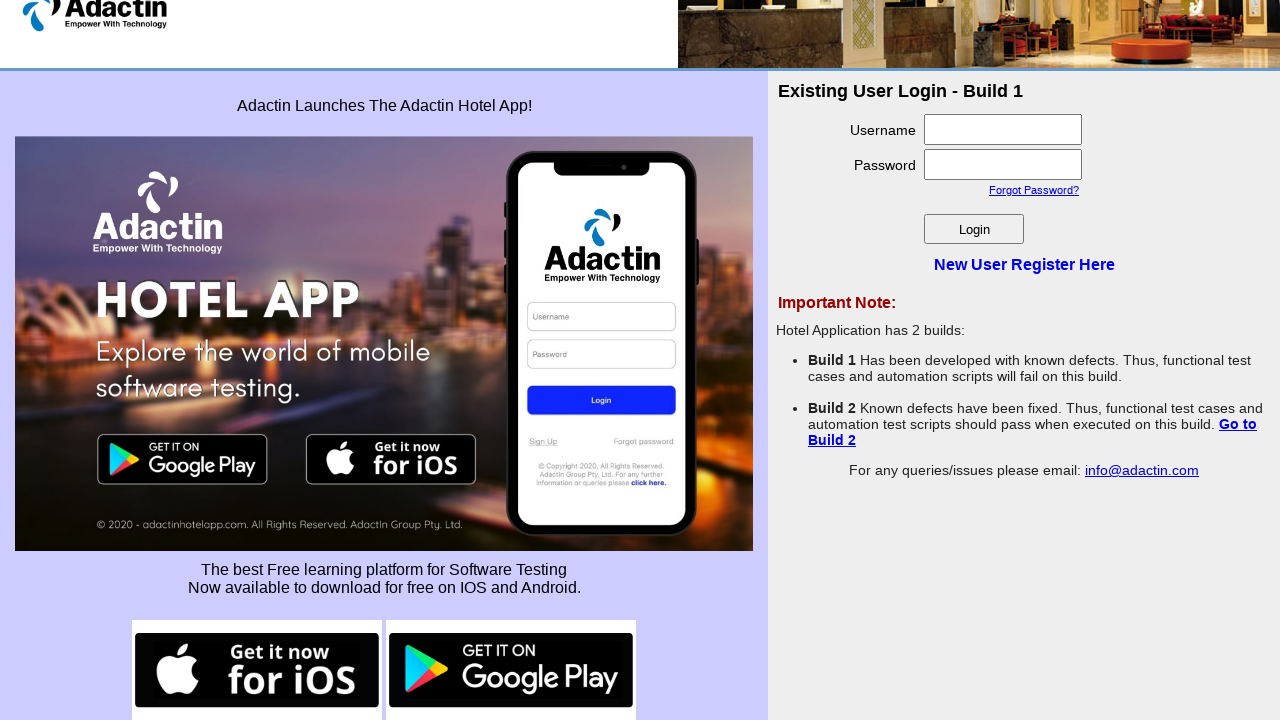

iOS app store page loaded
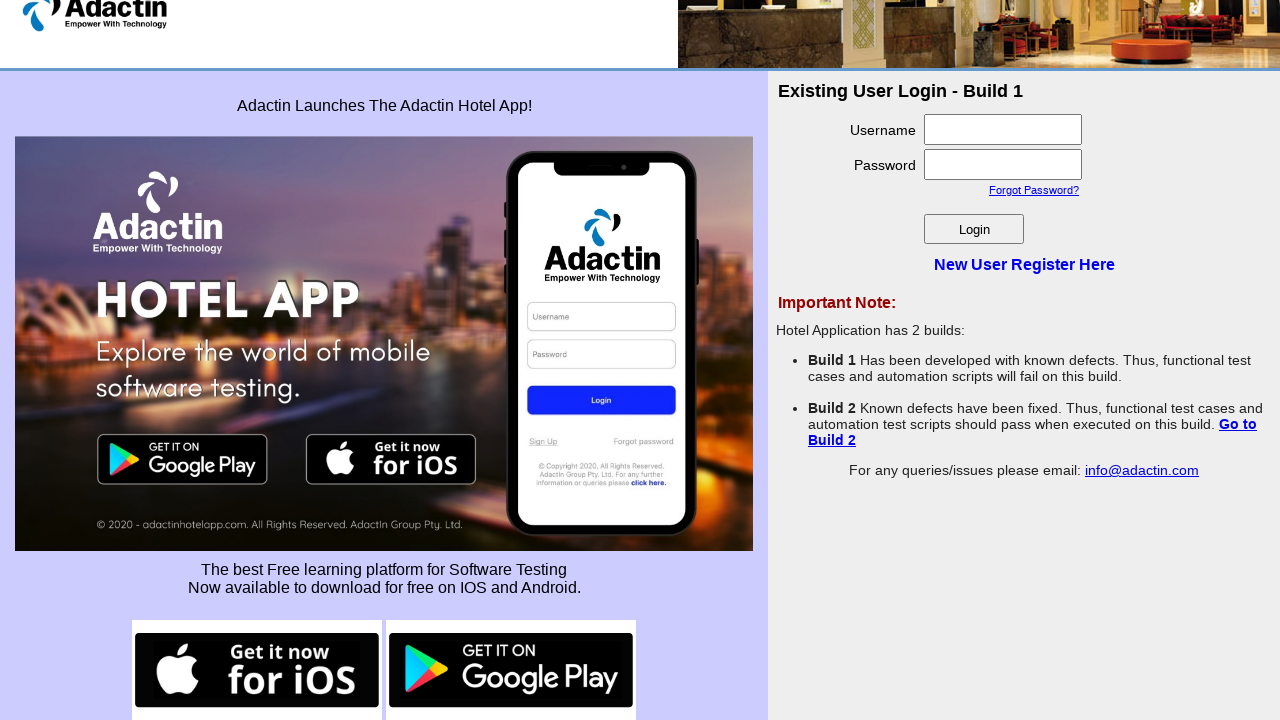

Clicked Terms of Service link on iOS page at (894, 676) on a:has-text('Terms of Service')
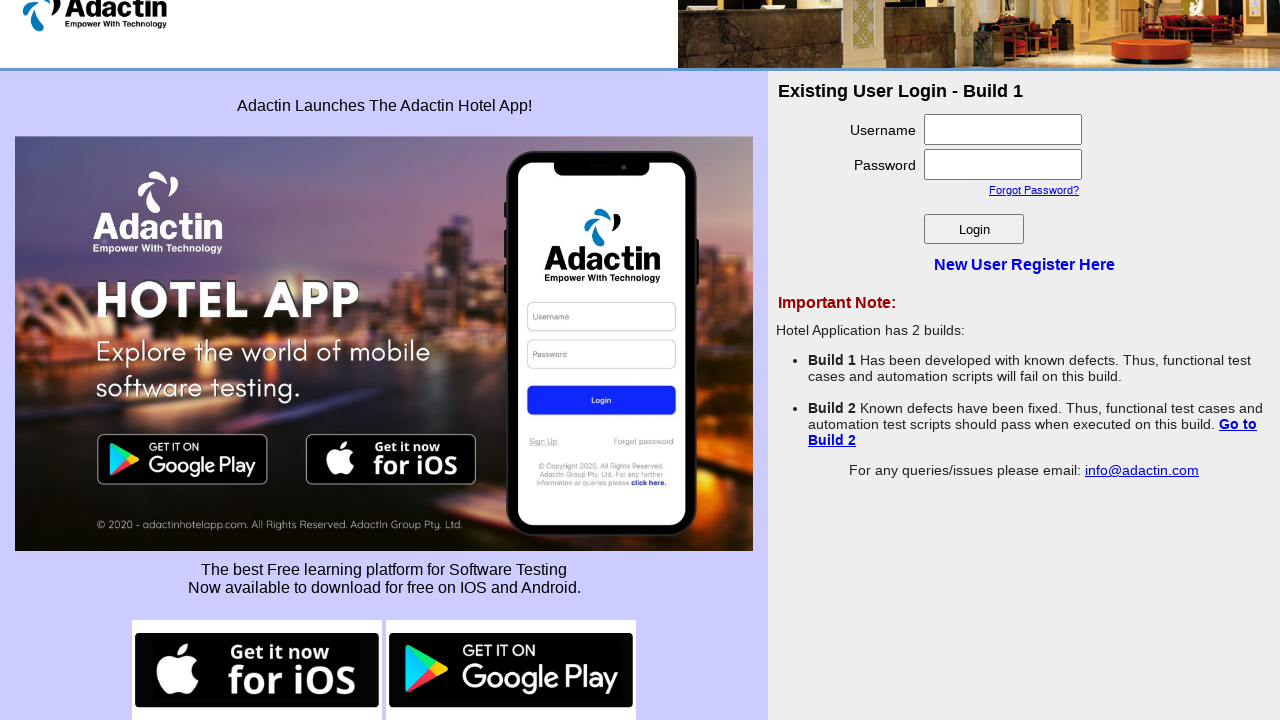

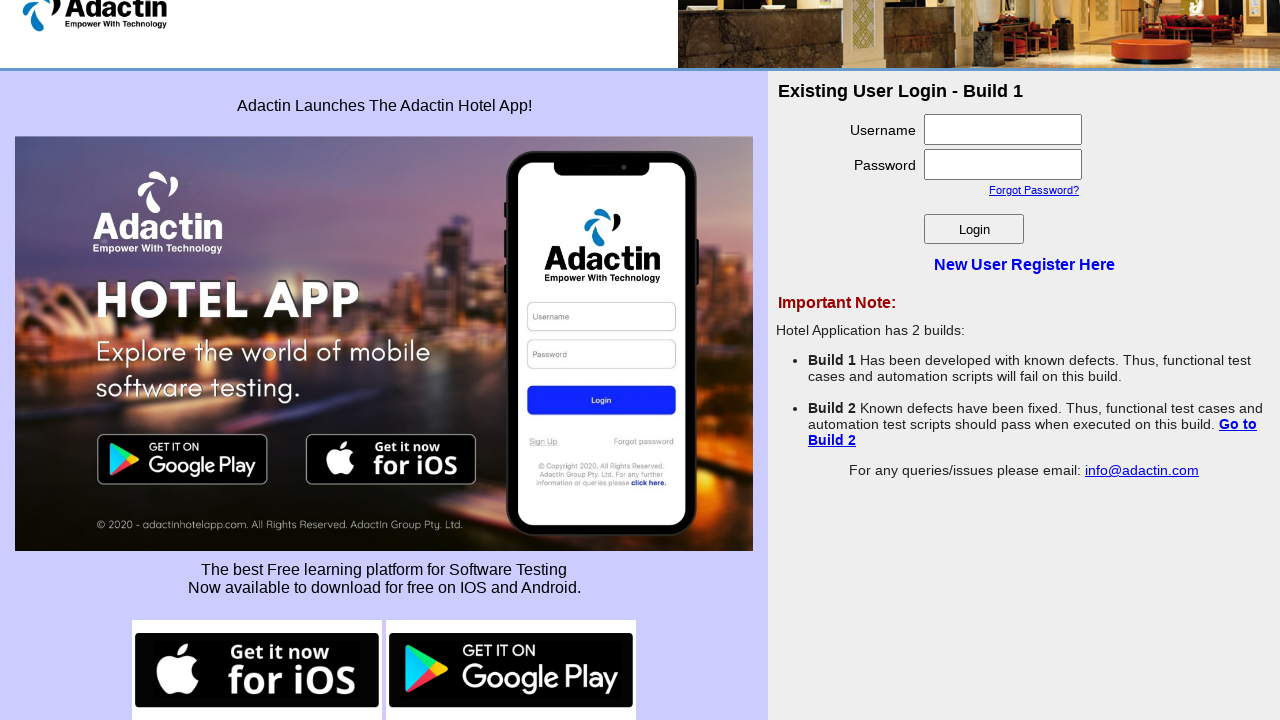